Navigates through table cells and headers to build a data structure from the web table

Starting URL: https://demoqa.com/webtables

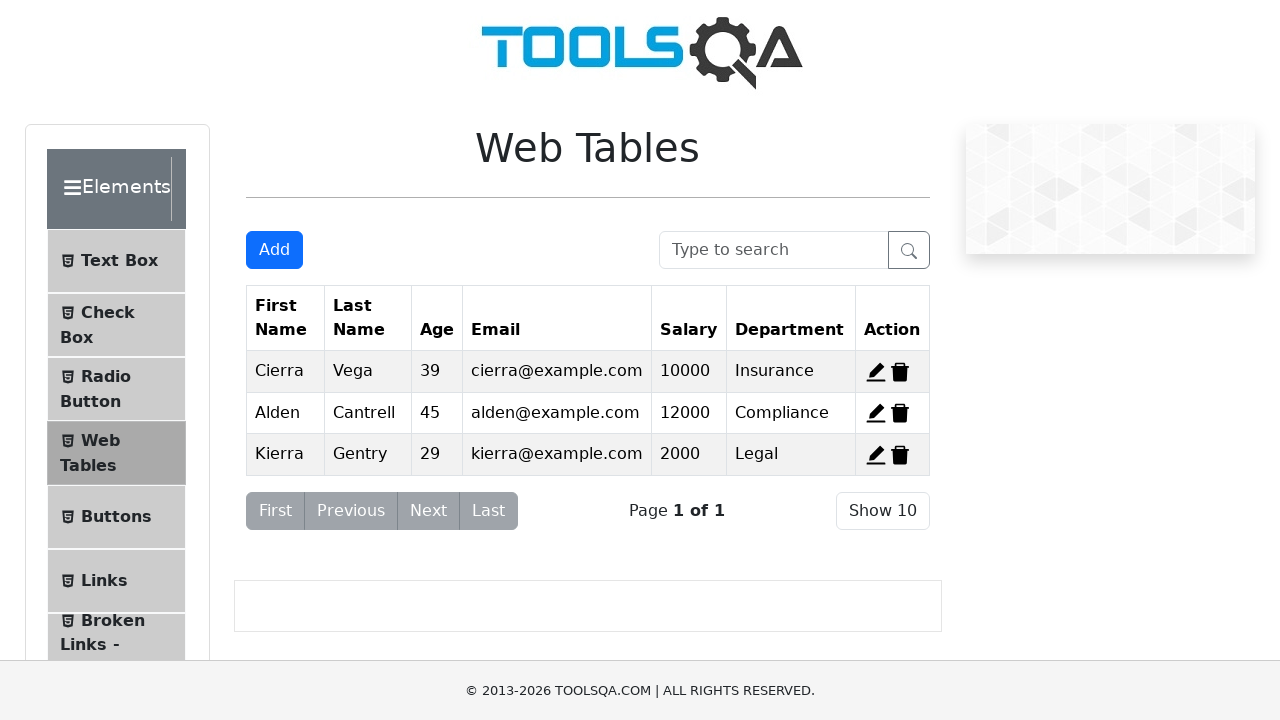

Navigated to https://demoqa.com/webtables
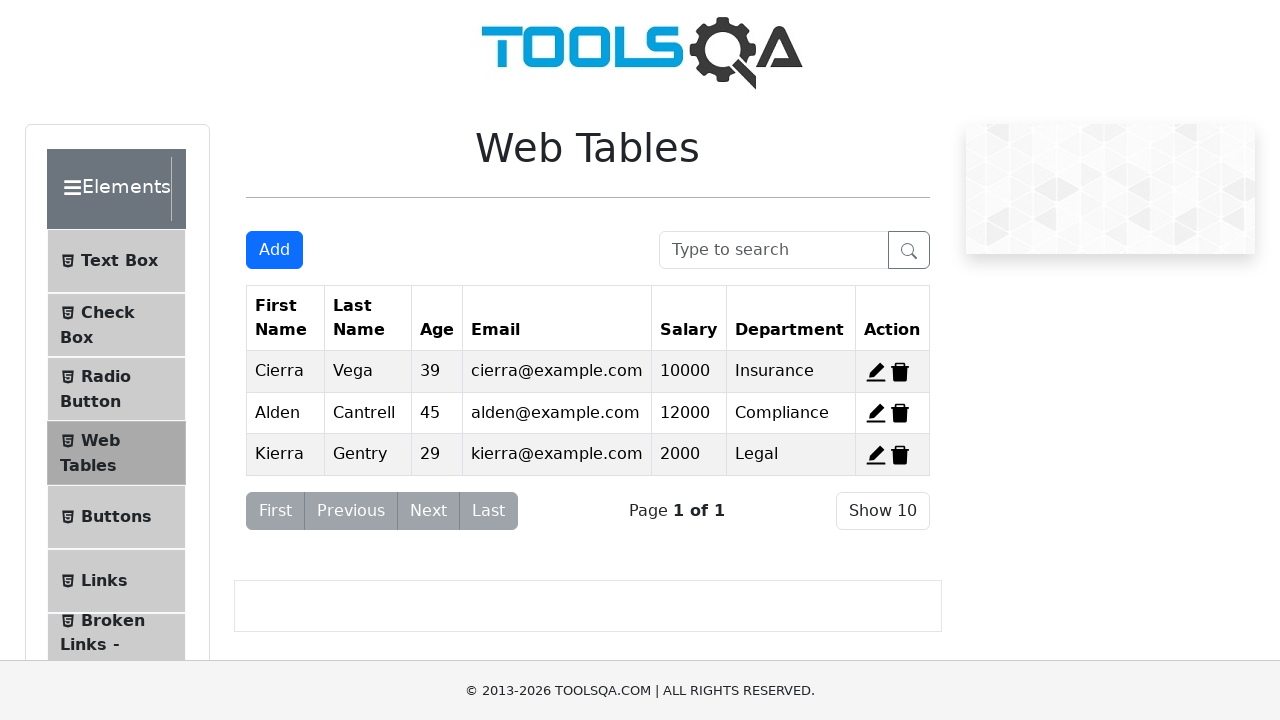

Located all grid cells in the web table
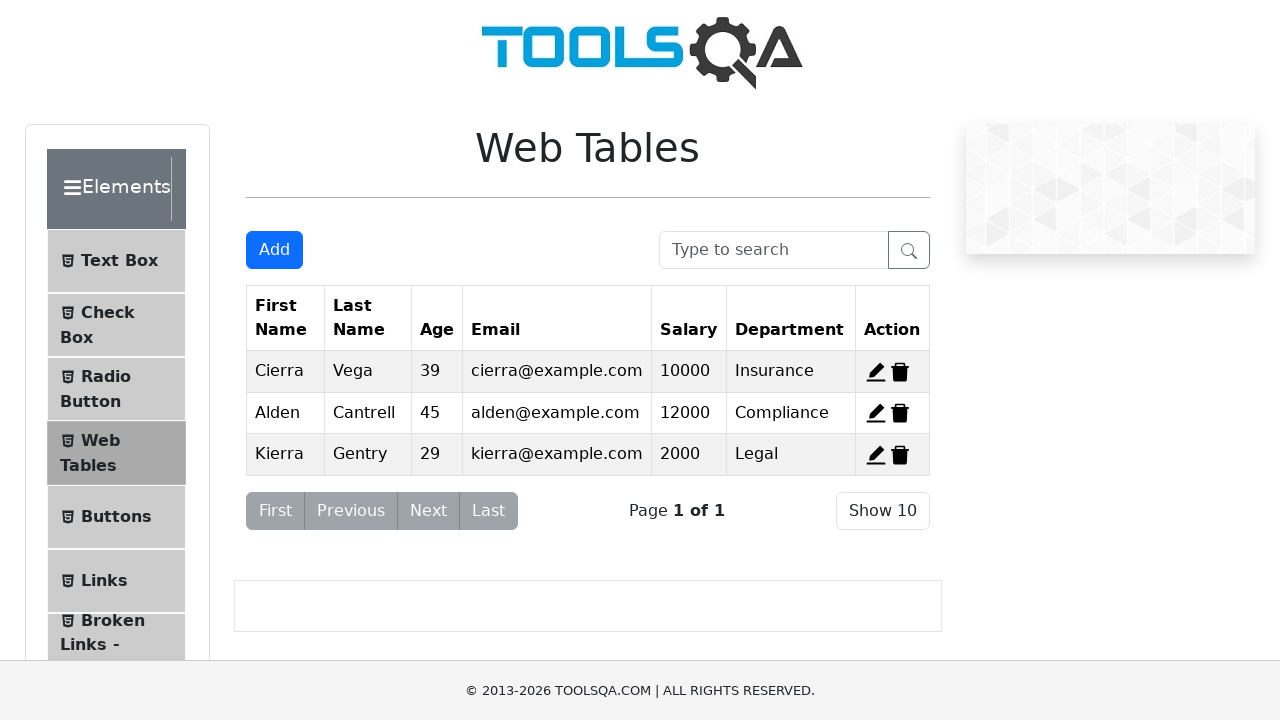

Located all table headers
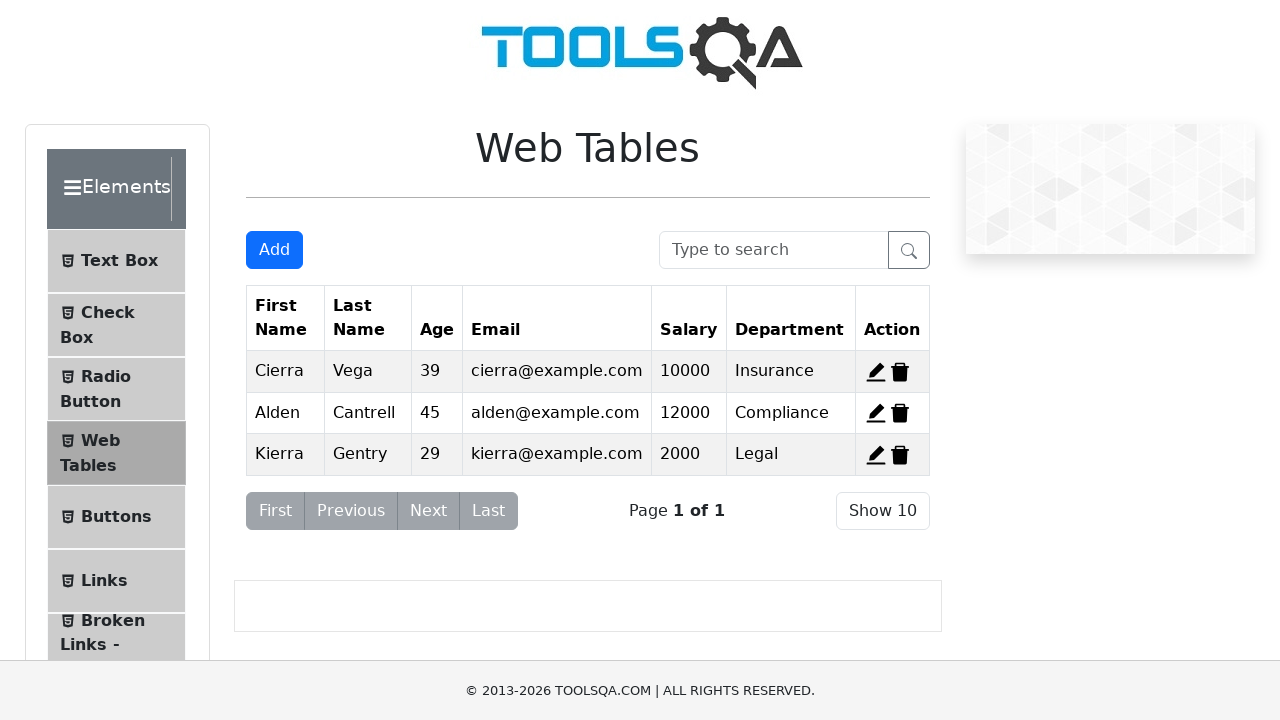

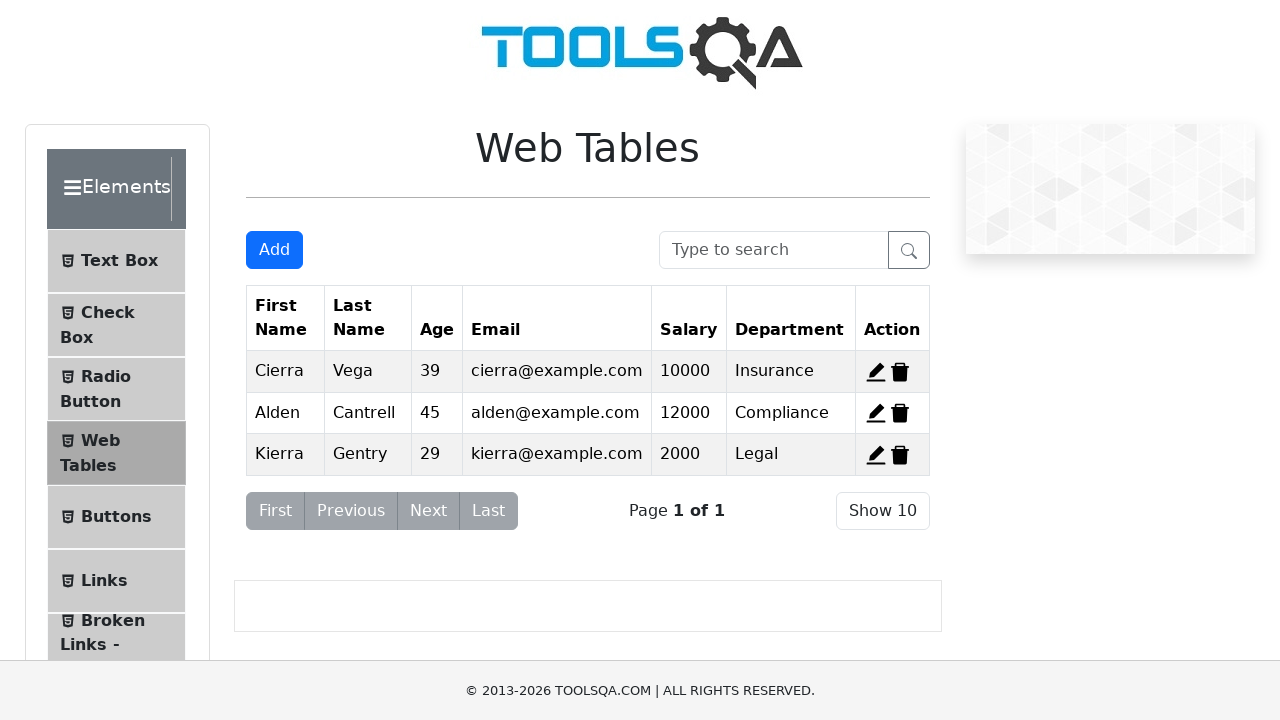